Tests drag and drop functionality on jQueryUI demo page by dragging a source element onto a target drop zone within an iframe

Starting URL: https://jqueryui.com/droppable/

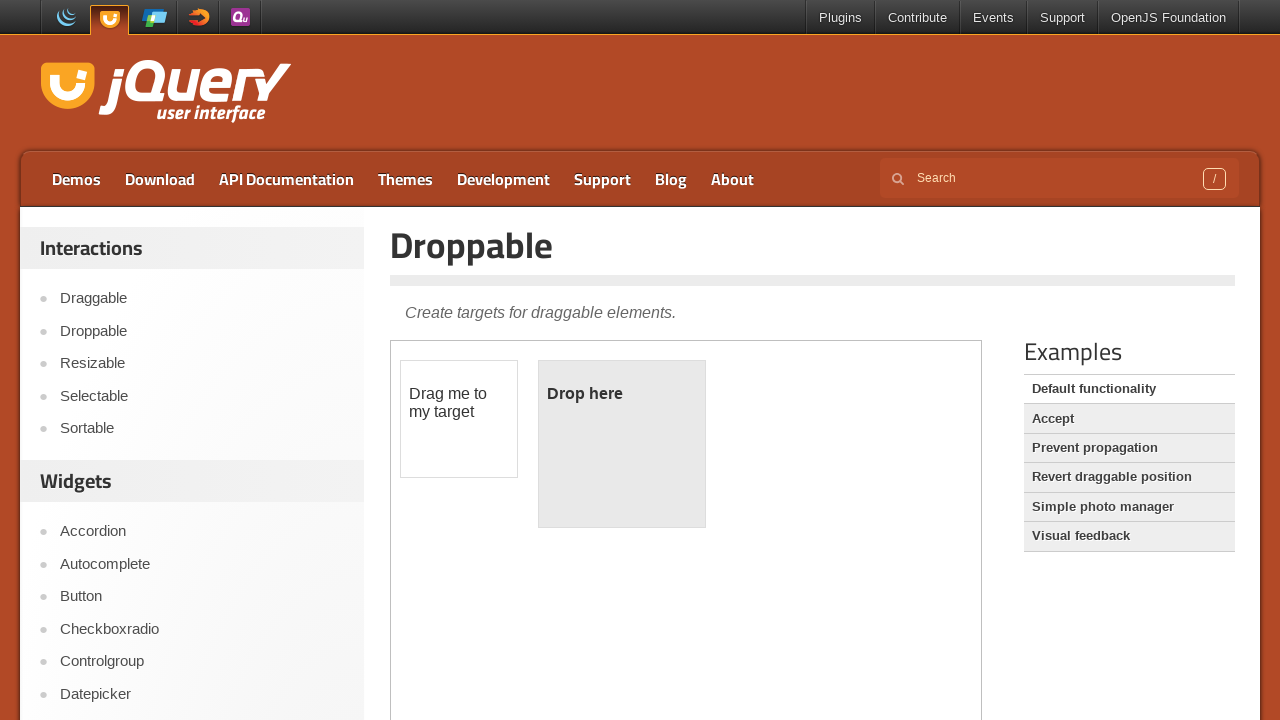

Located the demo iframe containing drag and drop elements
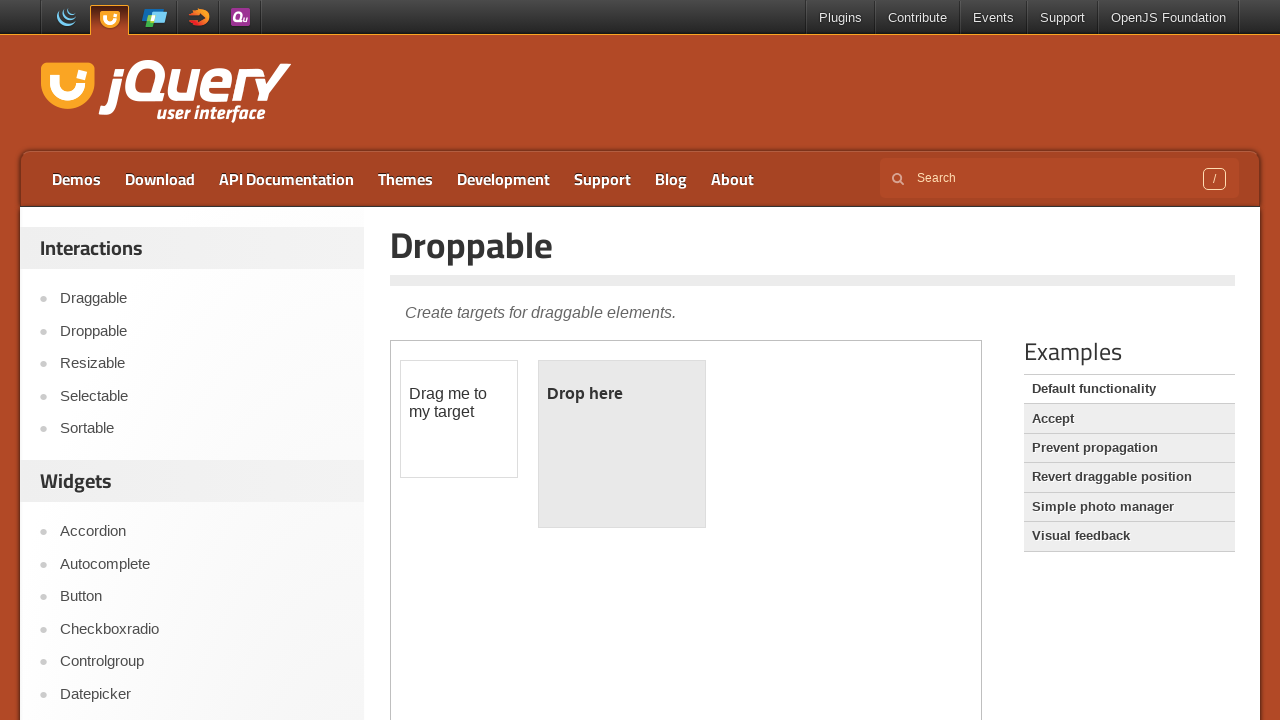

Located the draggable source element
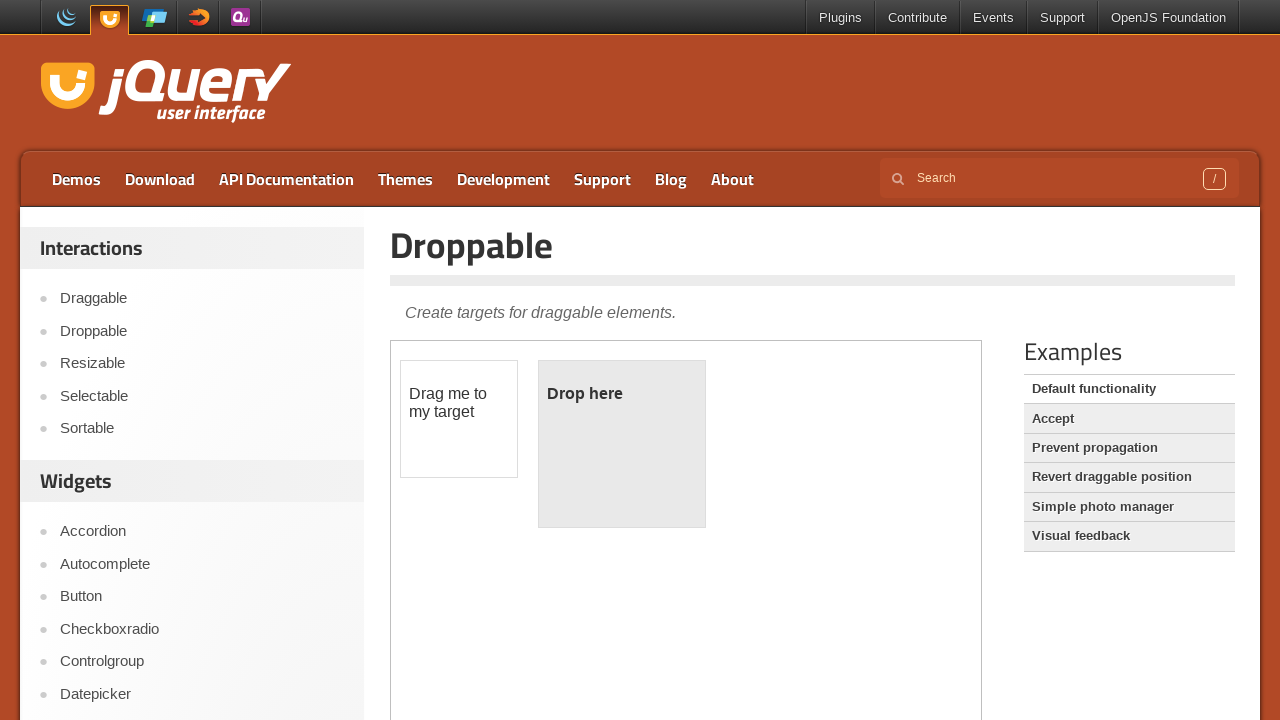

Located the droppable target drop zone
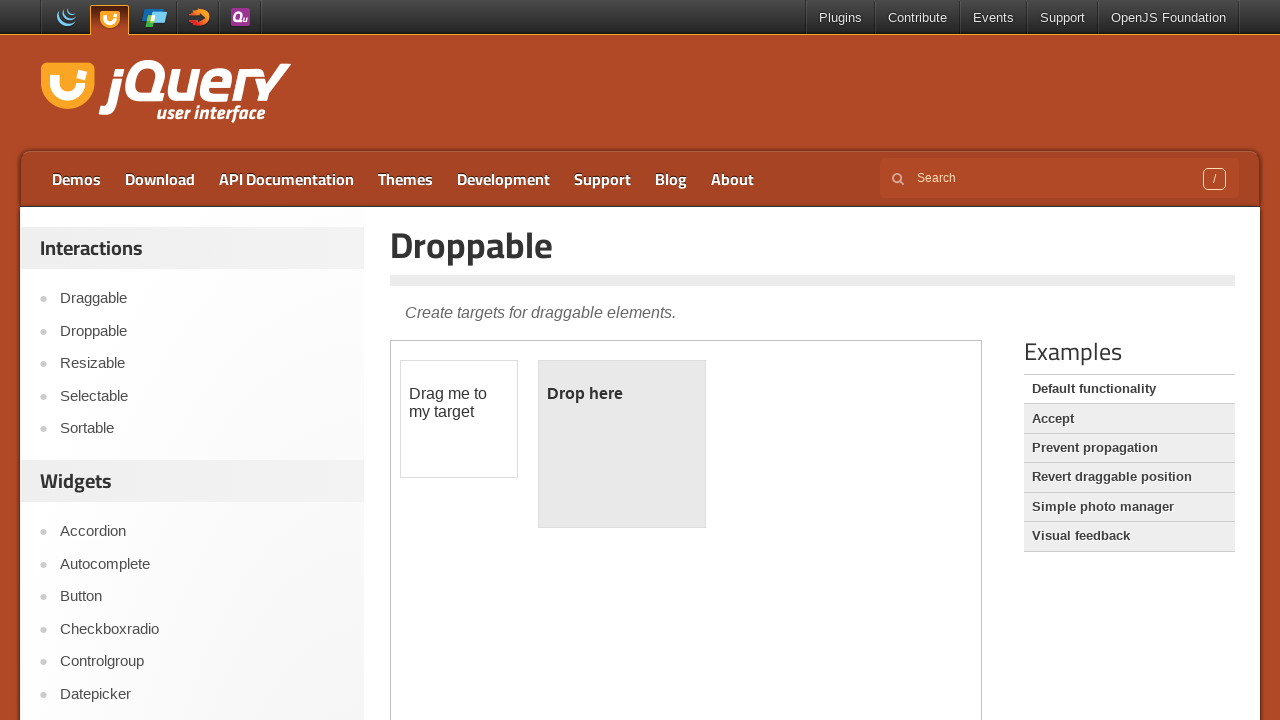

Dragged source element onto target drop zone at (622, 444)
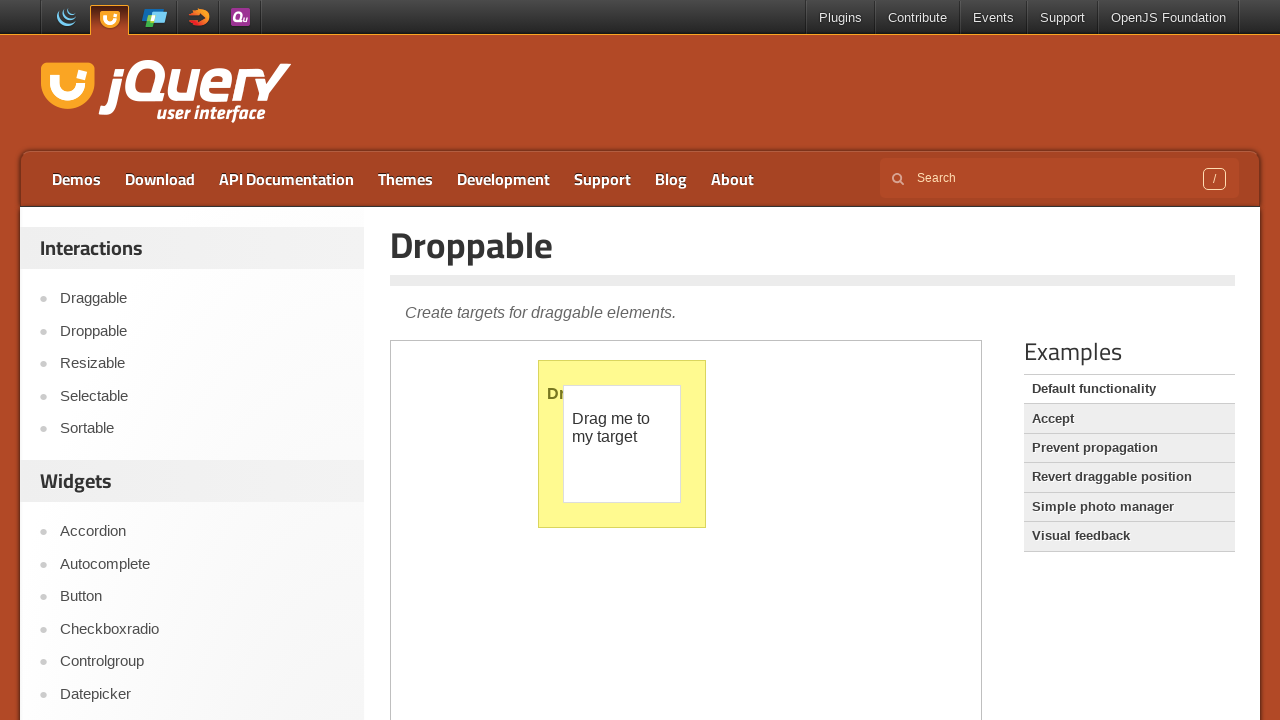

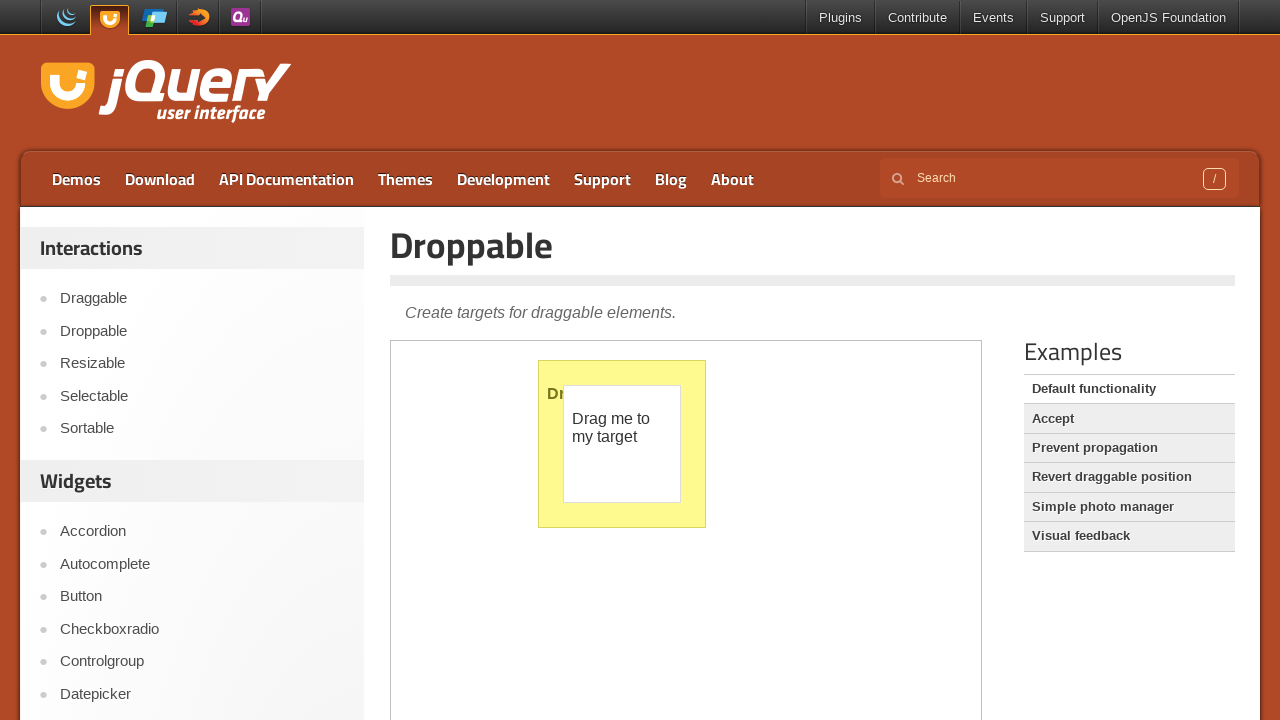